Tests a practice form by filling email, password, name fields, selecting a gender dropdown, submitting the form, and verifying success message

Starting URL: https://rahulshettyacademy.com/angularpractice/

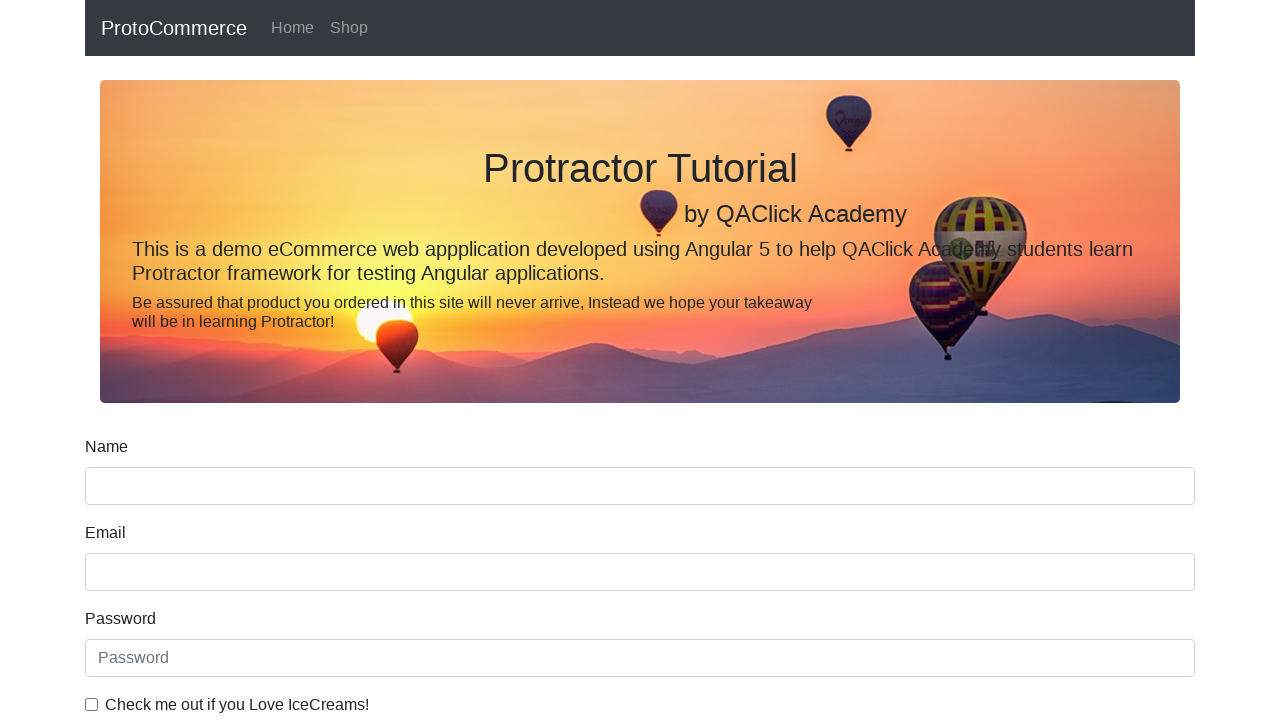

Filled email field with 'hello@gmail.com' on input[name='email']
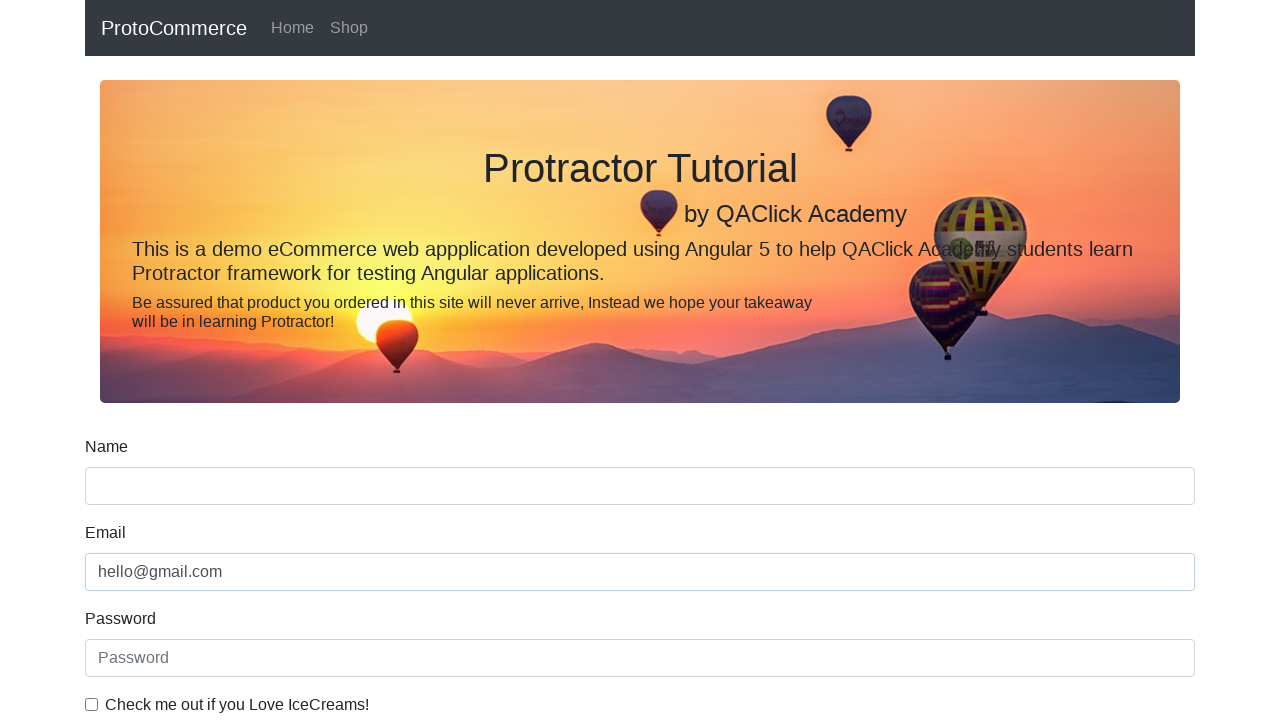

Filled password field with '123456' on #exampleInputPassword1
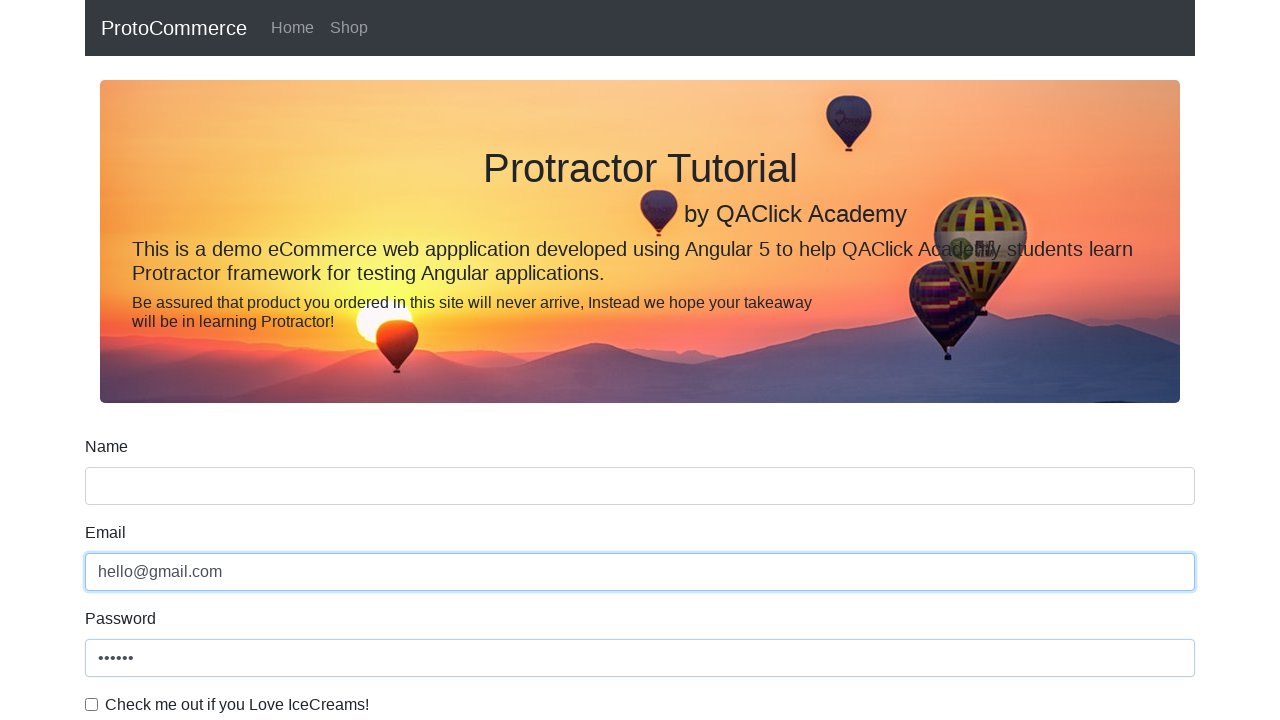

Clicked checkbox to agree to terms at (92, 704) on #exampleCheck1
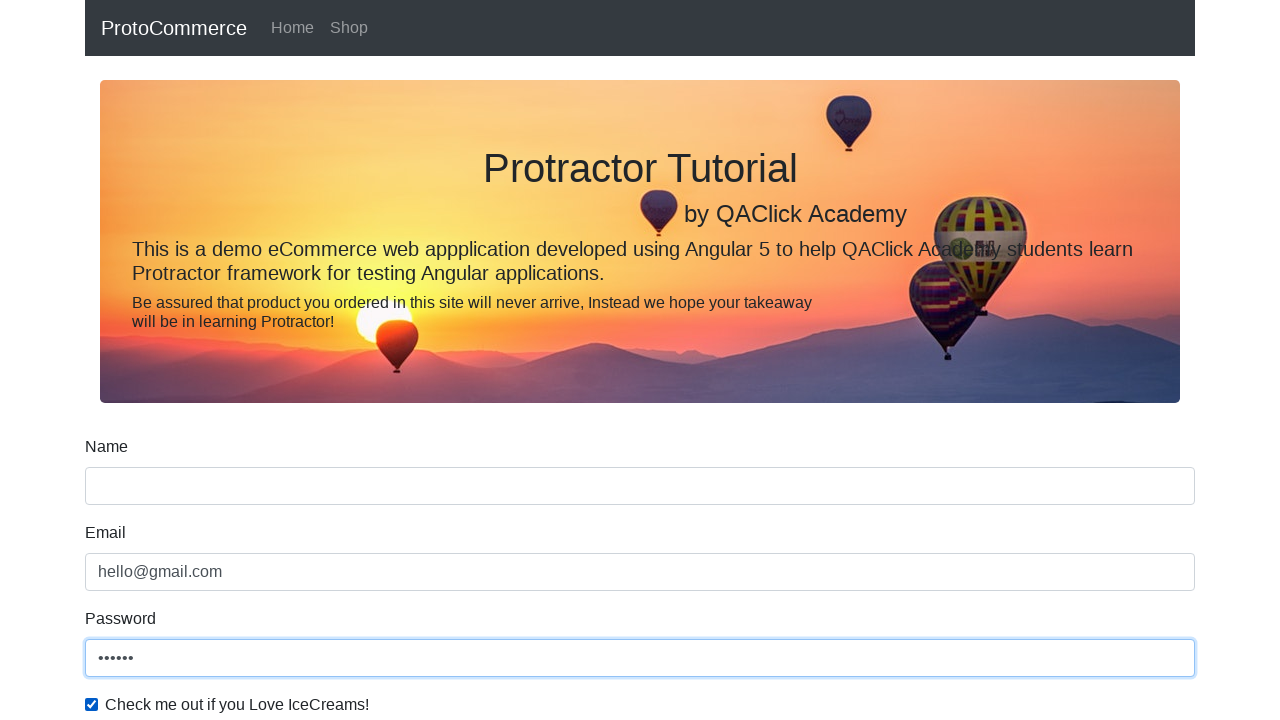

Filled name field with 'Rahul' on input[name='name']
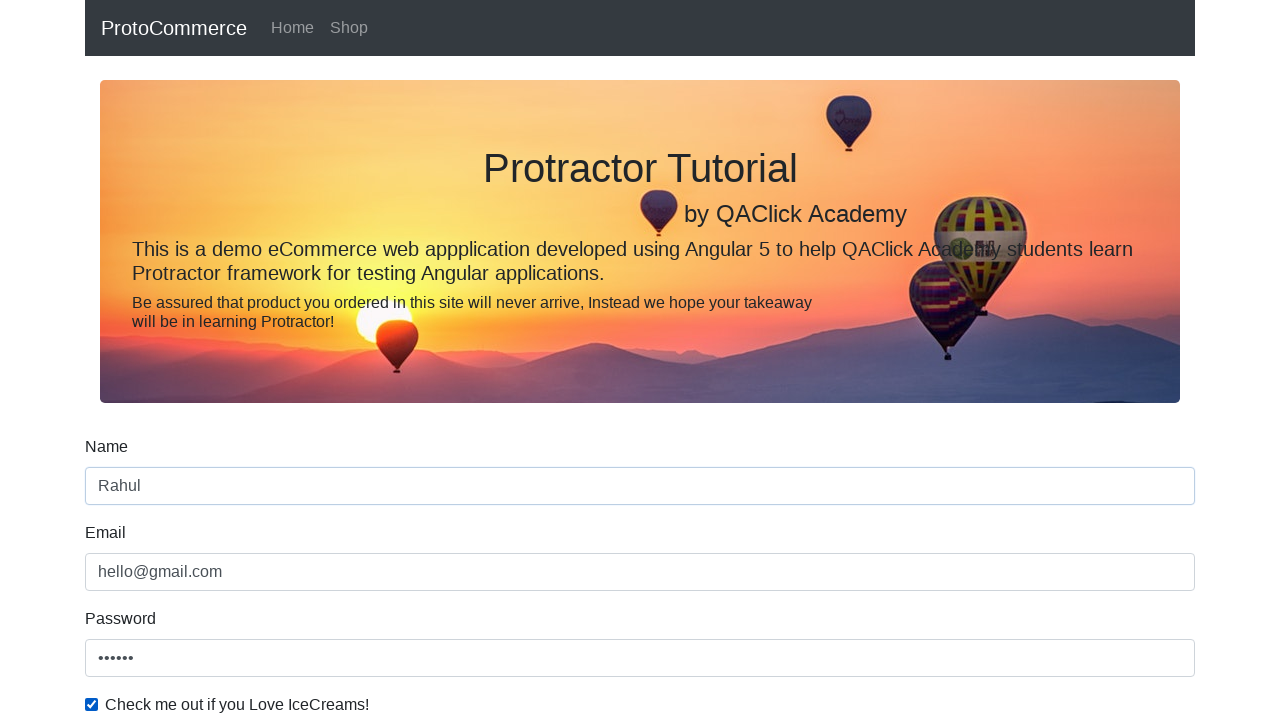

Clicked submit button (first time) at (123, 491) on input[type='submit']
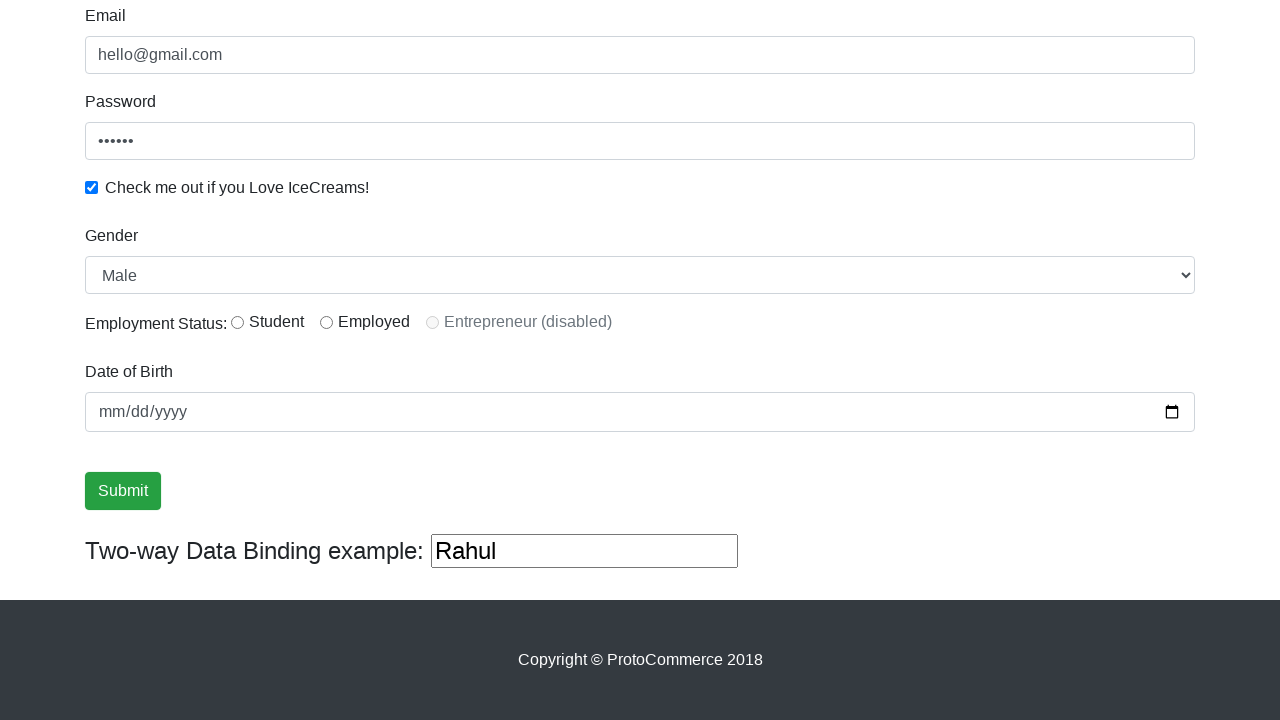

Selected 'Female' from gender dropdown on #exampleFormControlSelect1
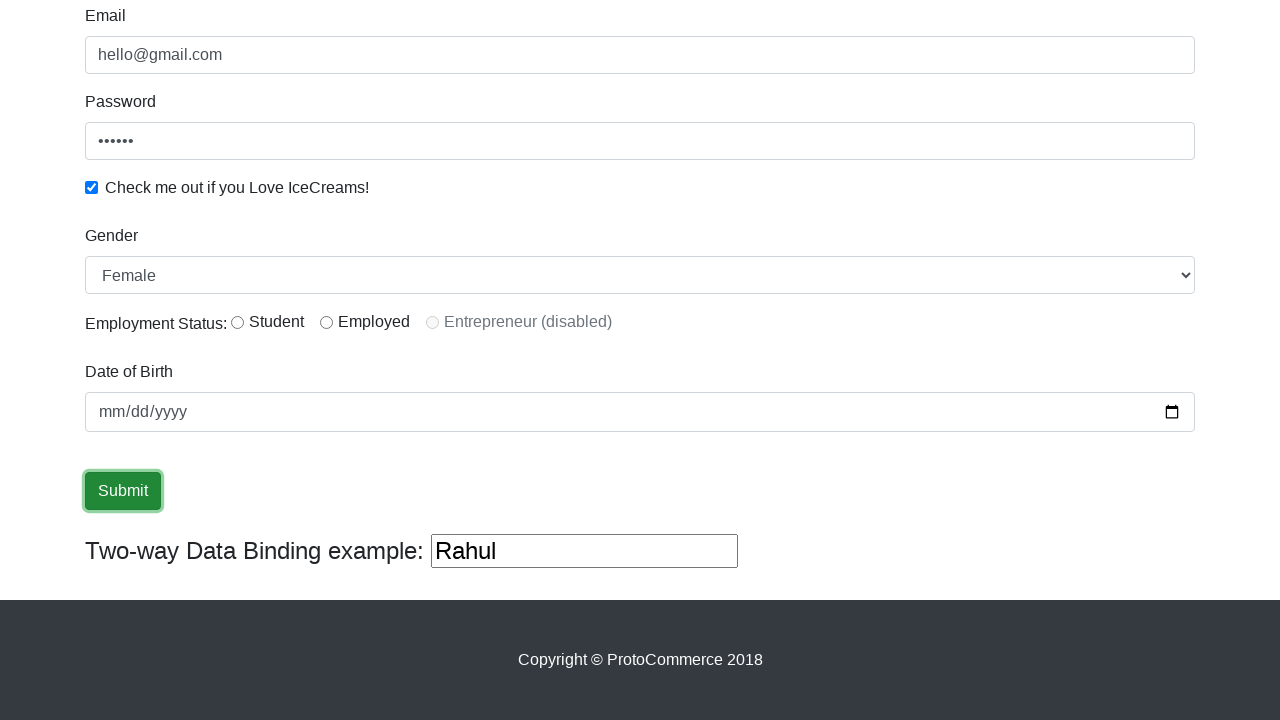

Selected first option (Male) from gender dropdown on #exampleFormControlSelect1
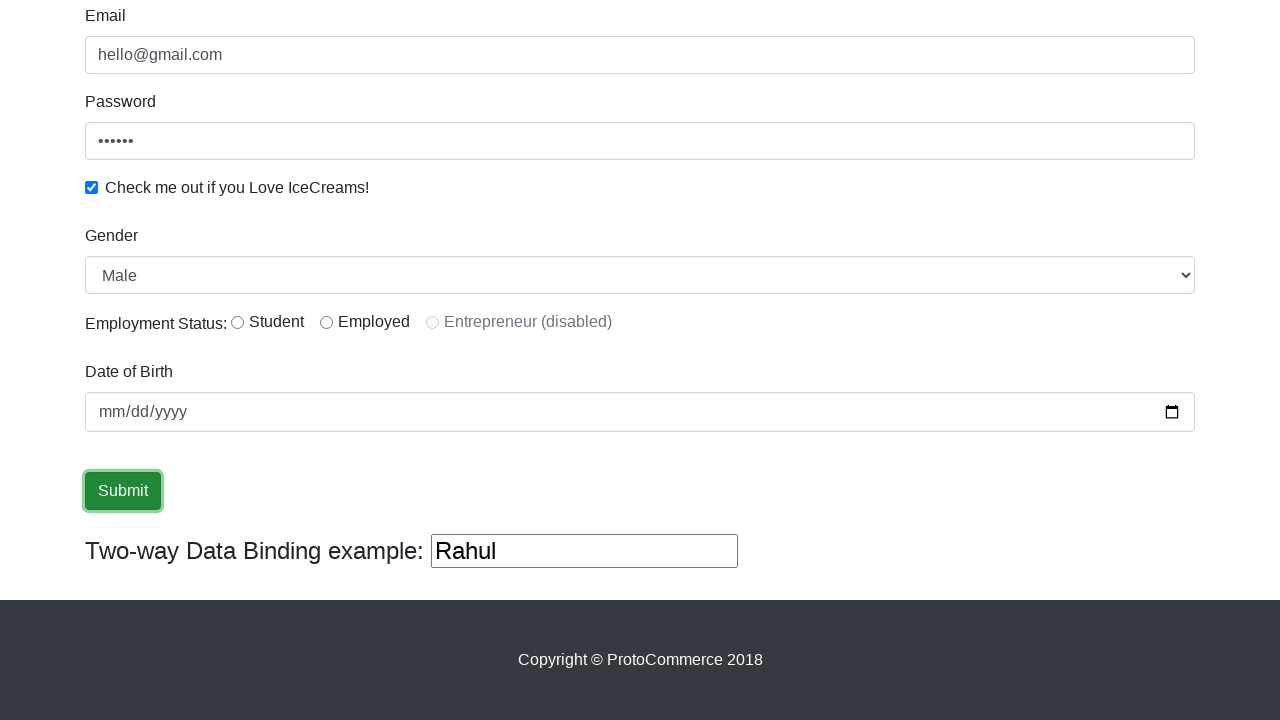

Clicked submit button (second time) at (123, 491) on input[type='submit']
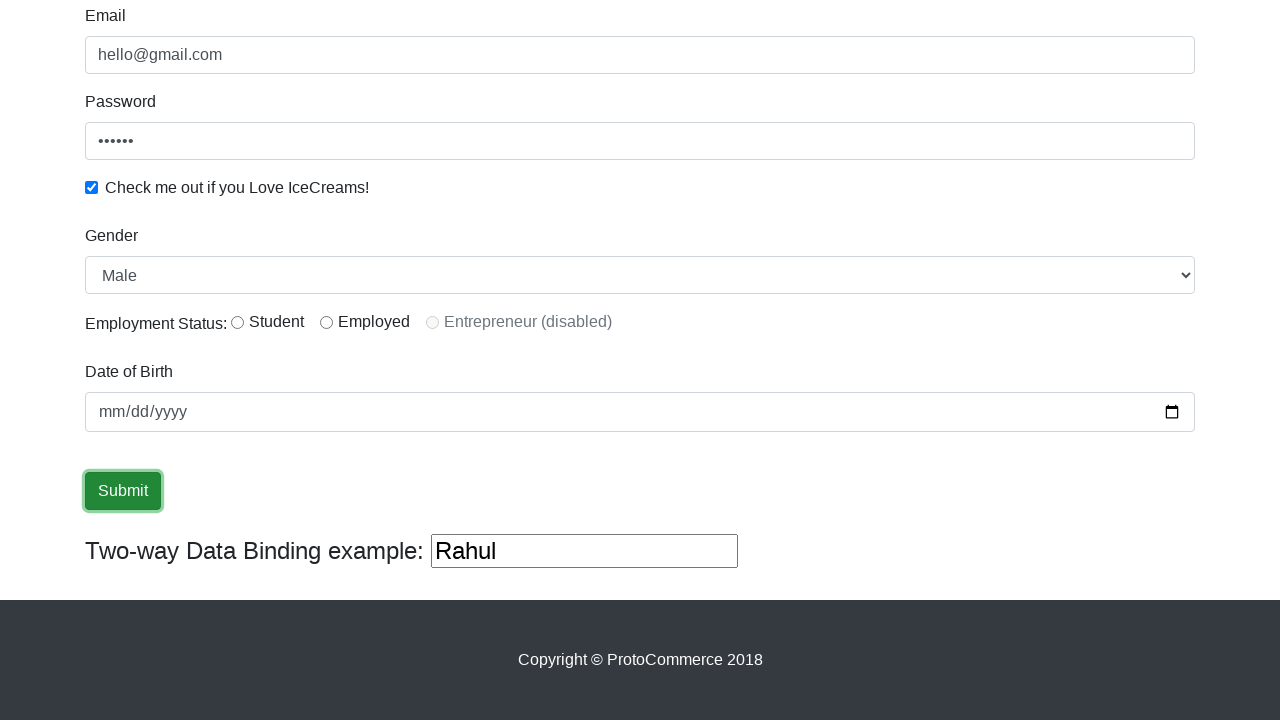

Success message appeared
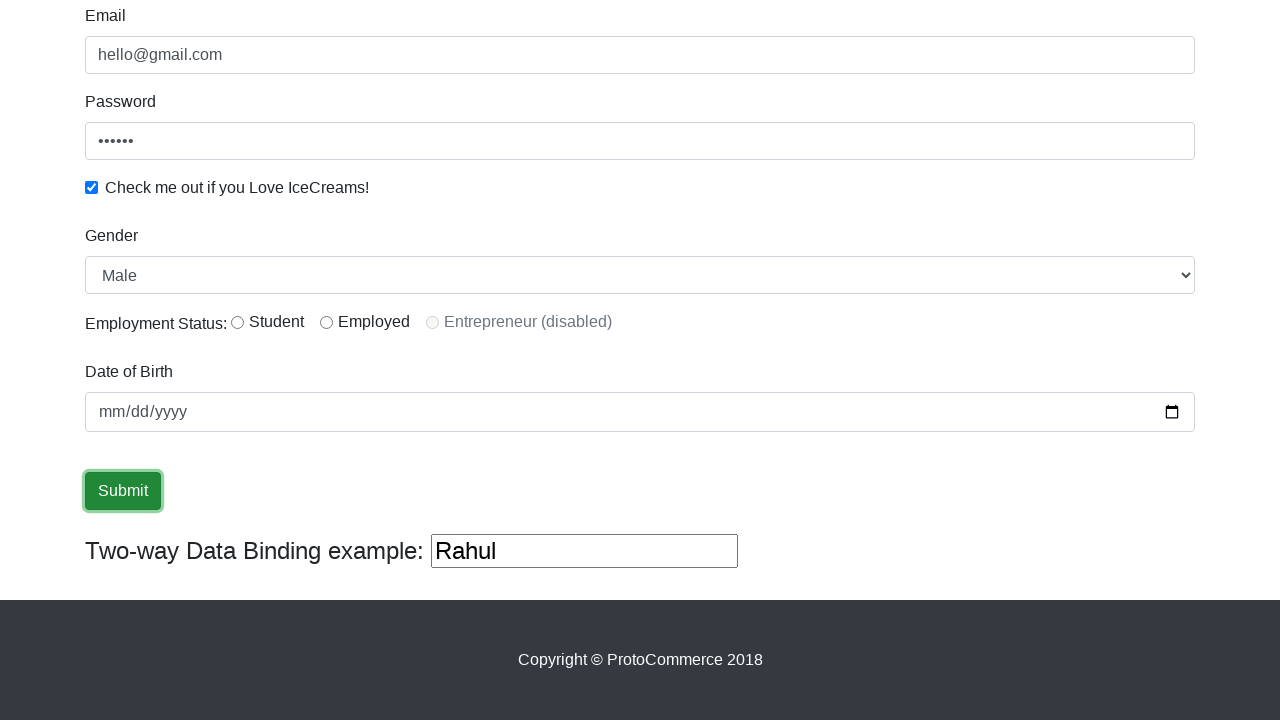

Retrieved success message: '
                    ×
                    Success! The Form has been submitted successfully!.
                  '
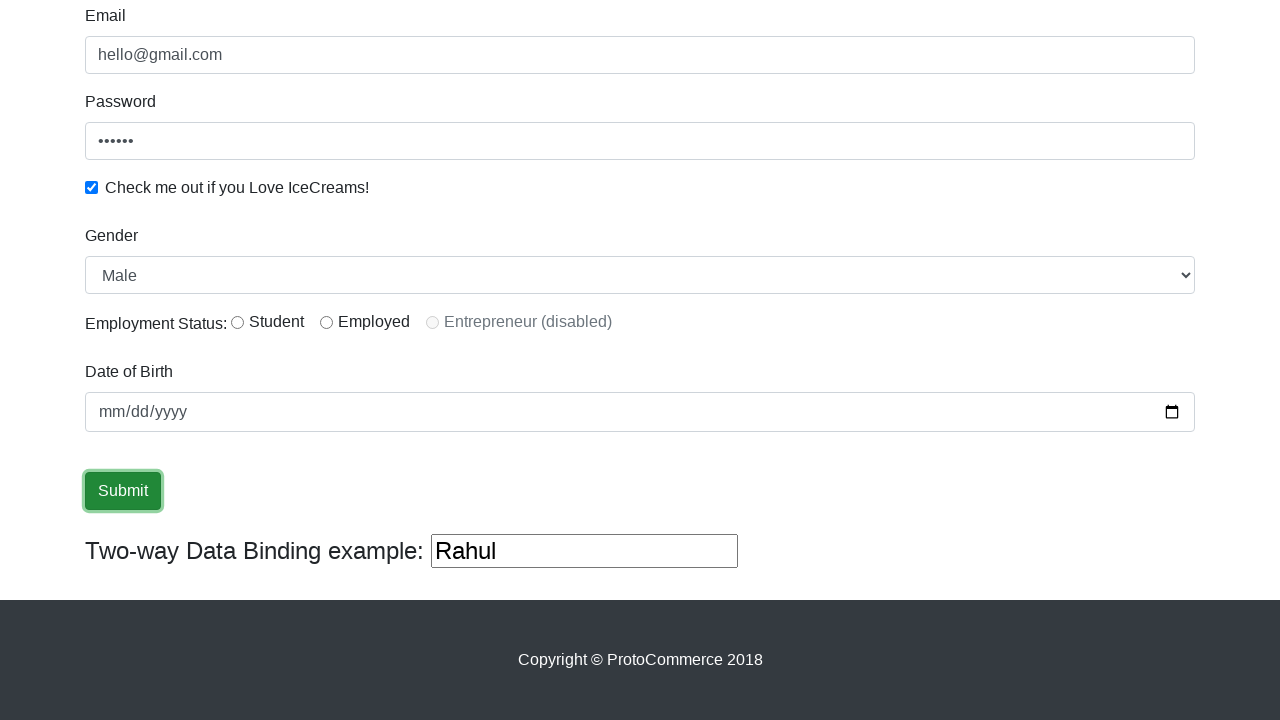

Verified 'Success' text is present in message
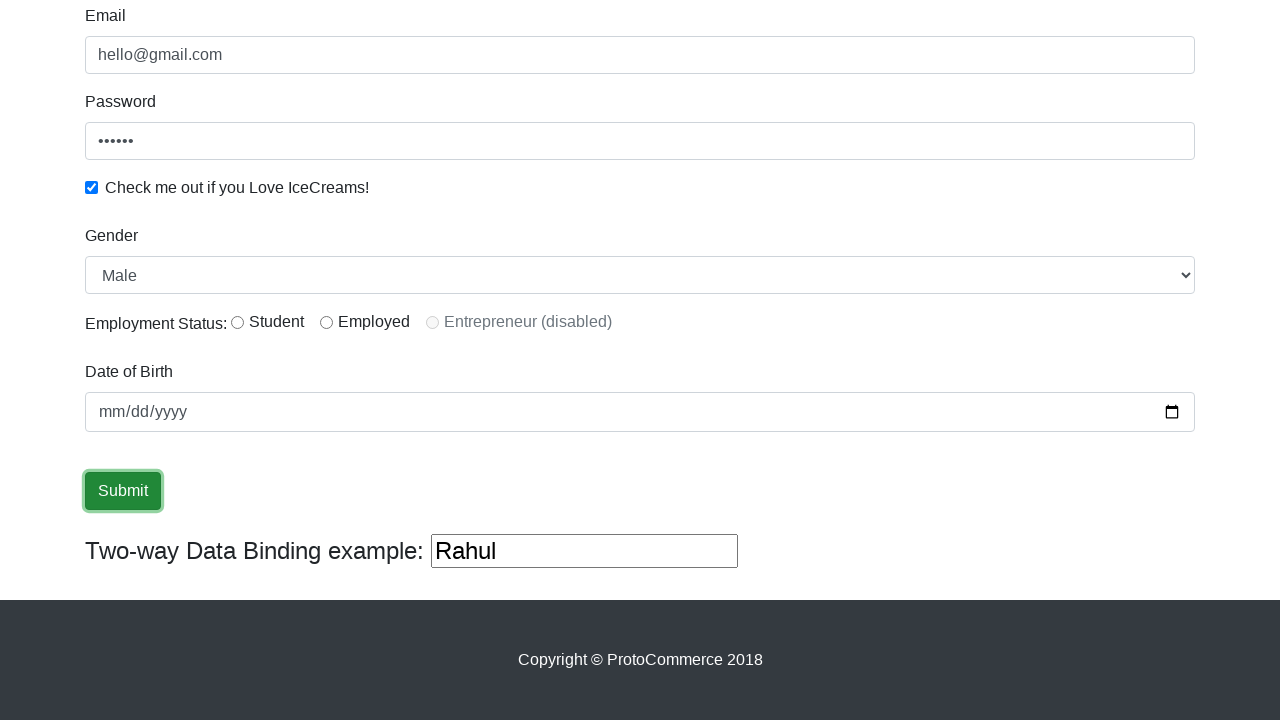

Filled third text input with 'helloagain' on (//input[@type='text'])[3]
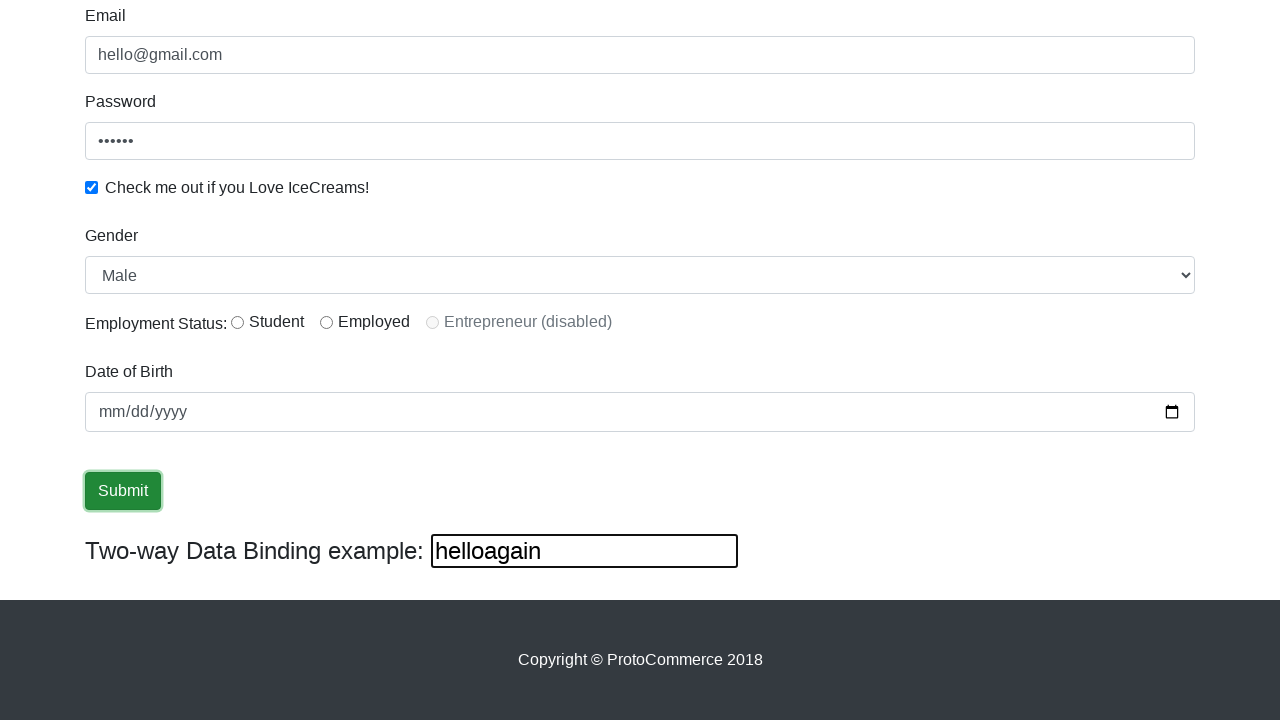

Cleared the third text input field on (//input[@type='text'])[3]
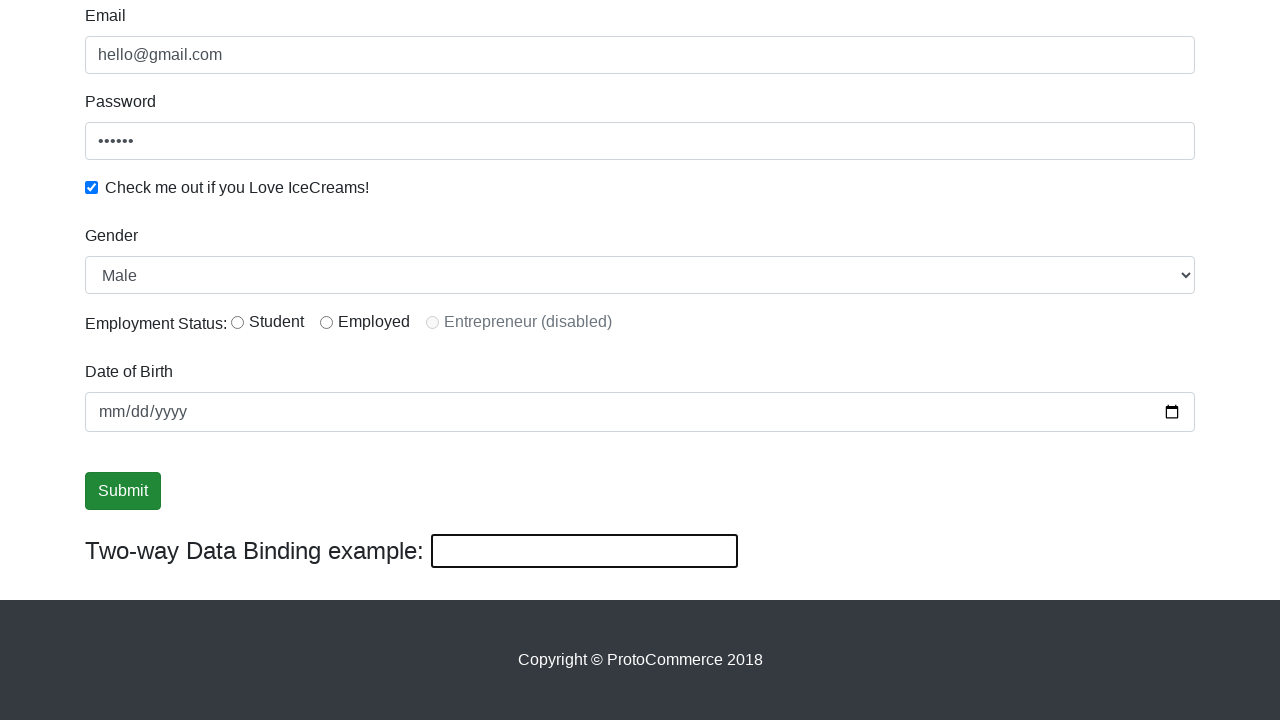

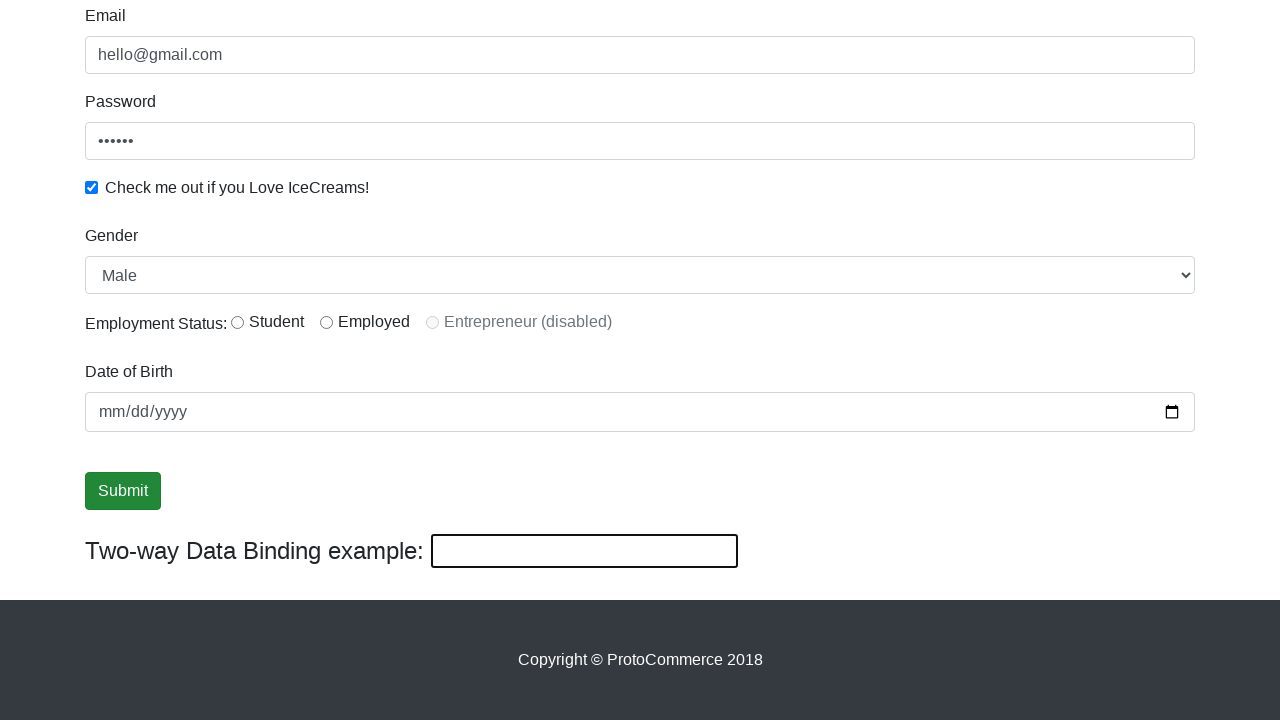